Navigates to a Samsung Argentina product page for a washer-dryer and verifies that product information elements are displayed on the page.

Starting URL: https://shop.samsung.com/ar/lavasecarropas-9-5kg-con-control-ia-y-ecobubble-inox---beneficio-pre-registro/p?skuId=137773

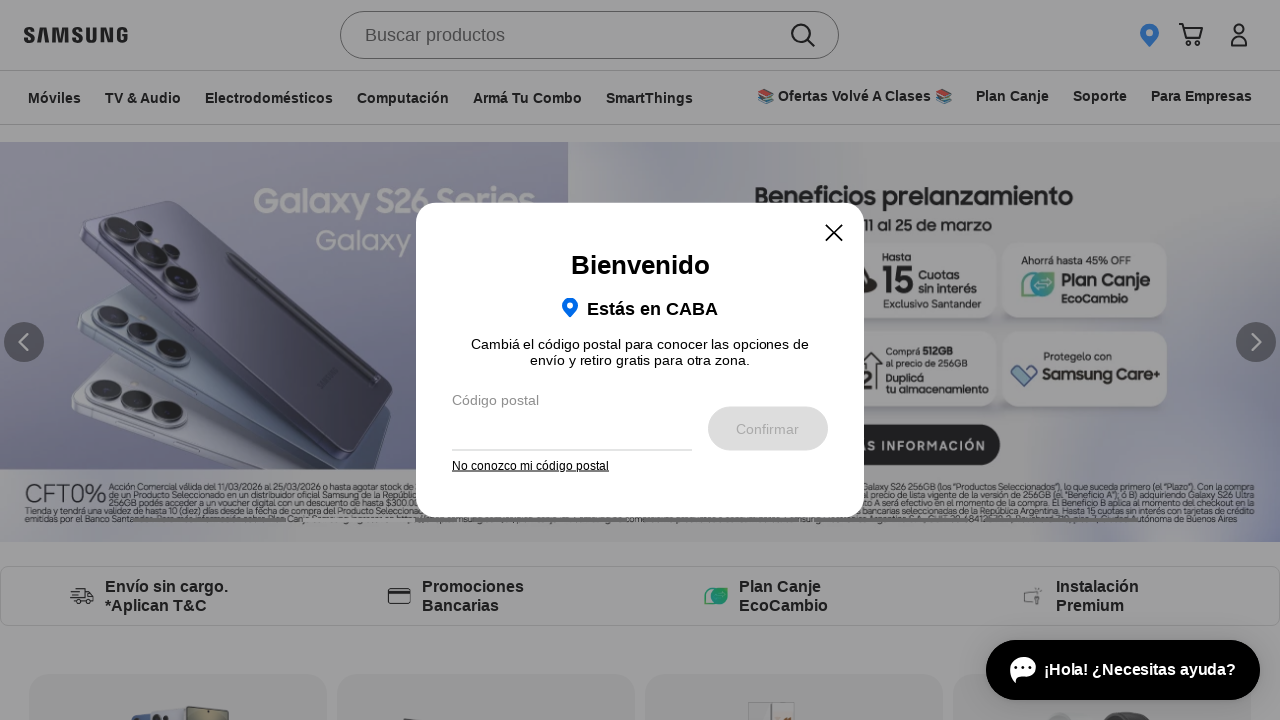

Waited for page DOM to be fully loaded
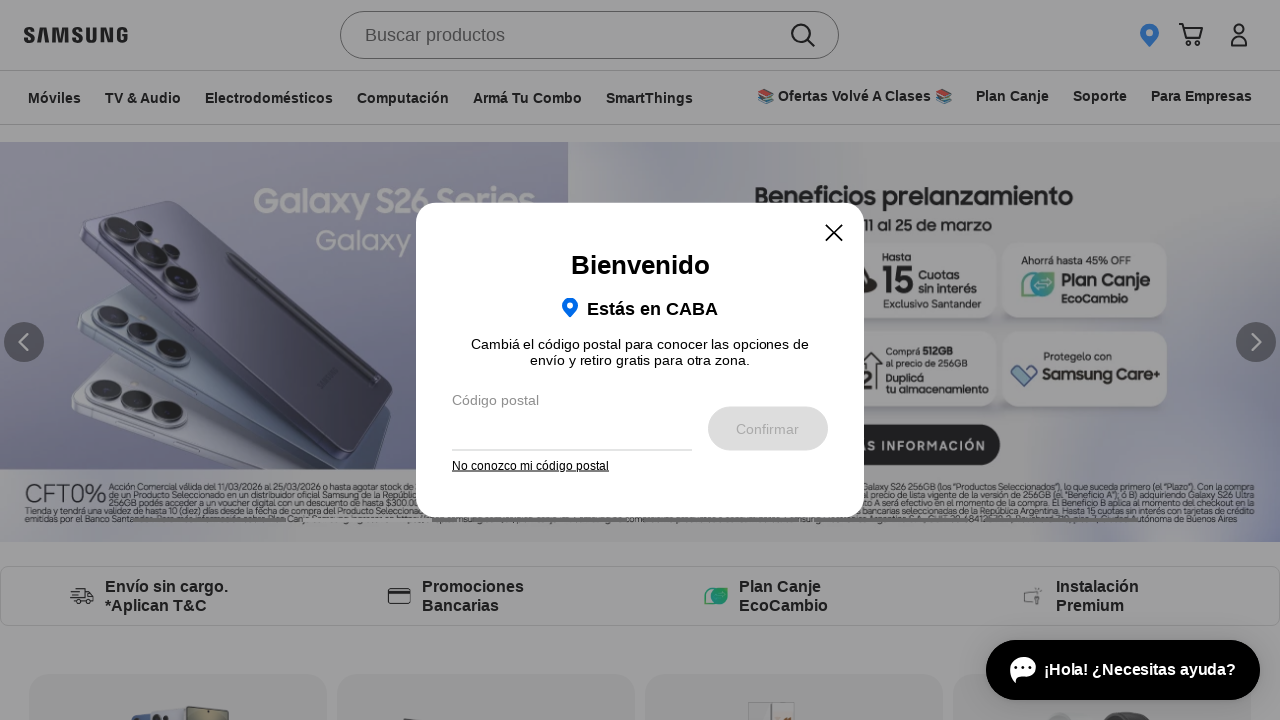

Waited for product details section to become visible
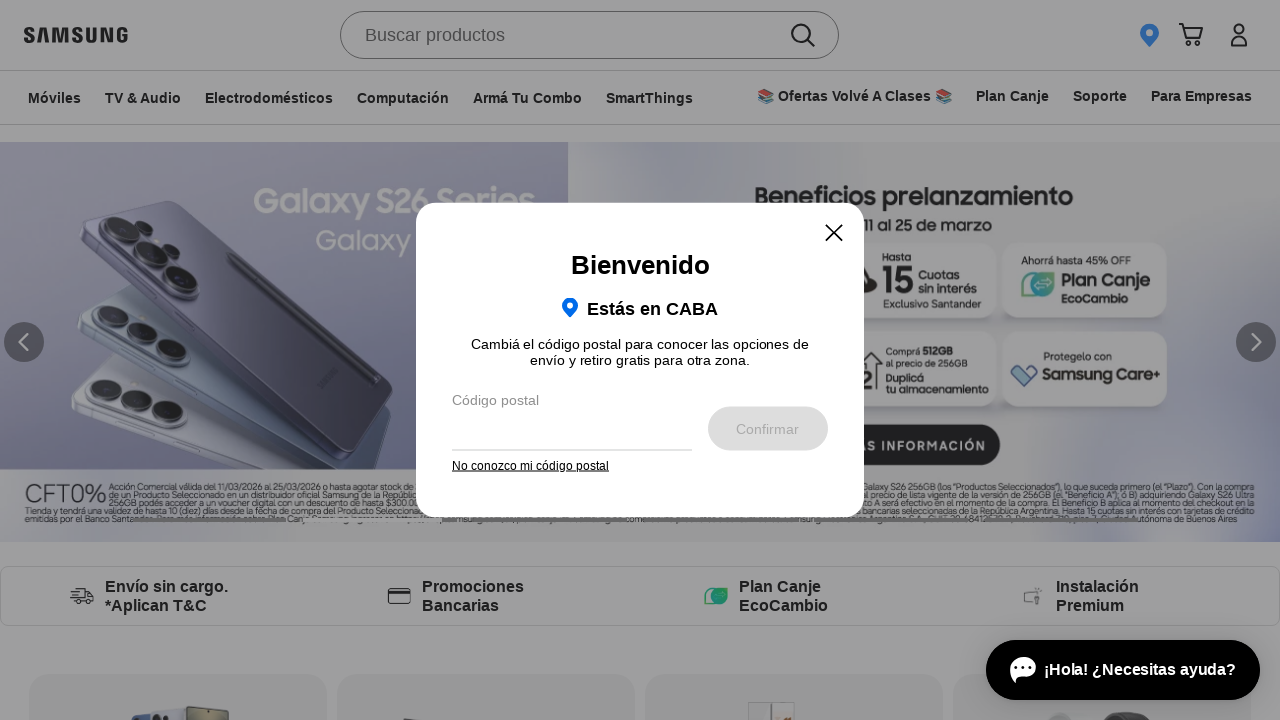

Product availability element not found - this is a valid outcome
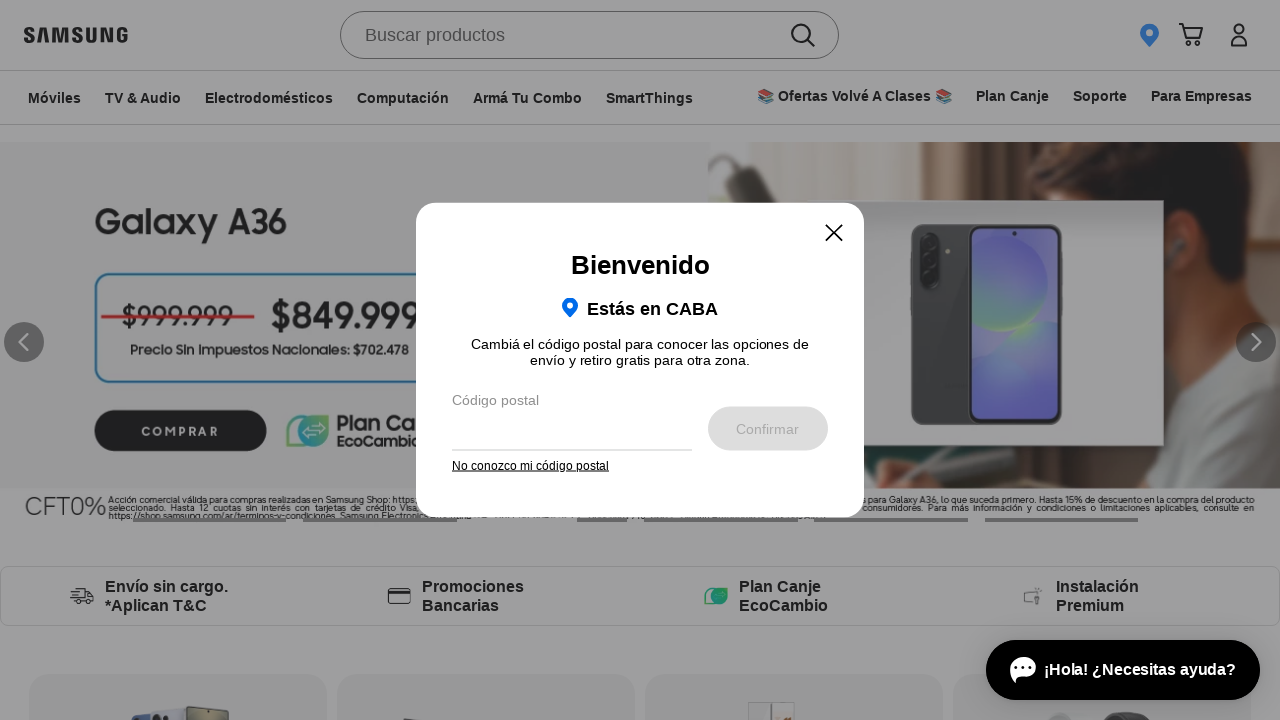

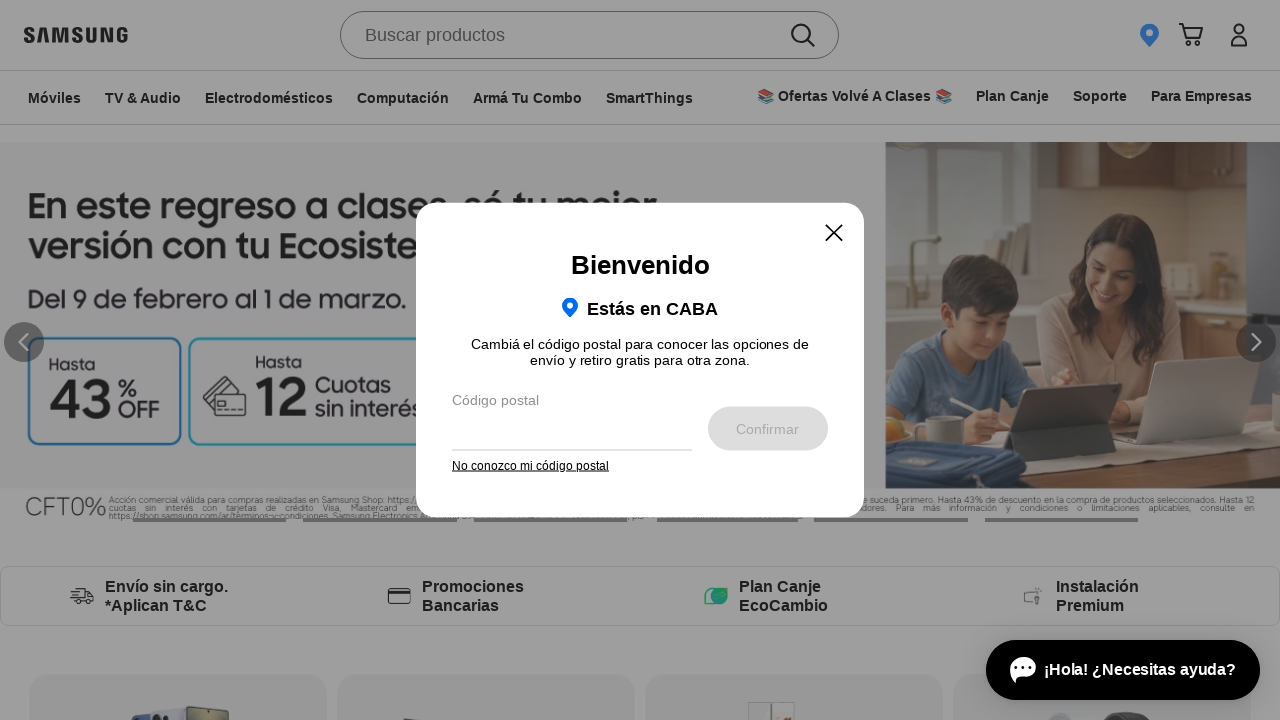